Tests drag and drop functionality by dragging element A to element B's position and verifying the swap

Starting URL: https://the-internet.herokuapp.com/

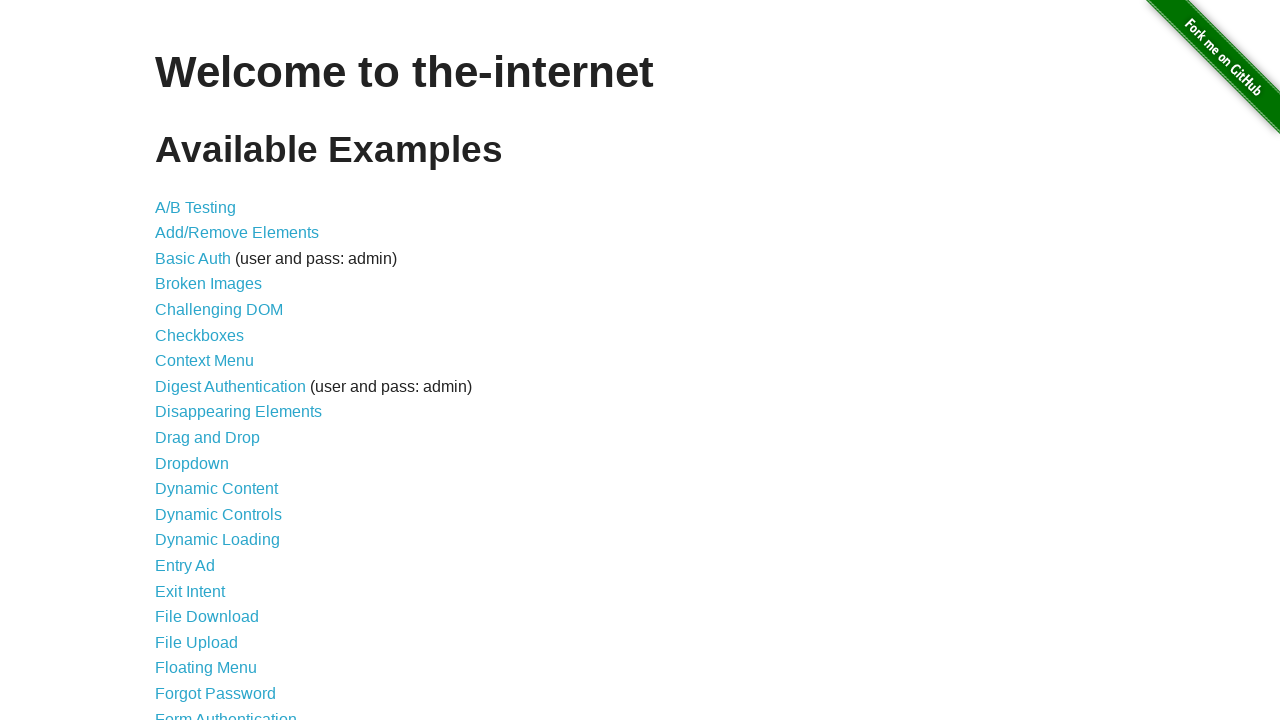

Clicked on Drag and Drop link at (208, 438) on text=Drag and Drop
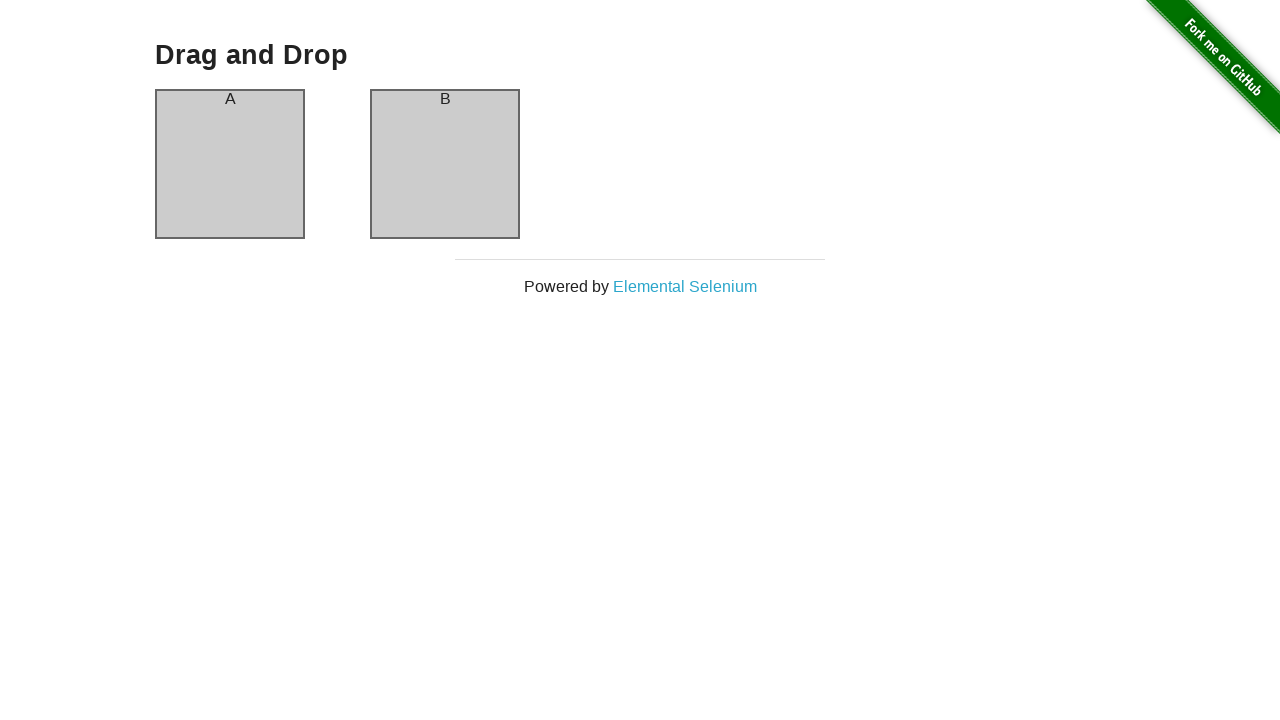

Element A (#column-a) became visible
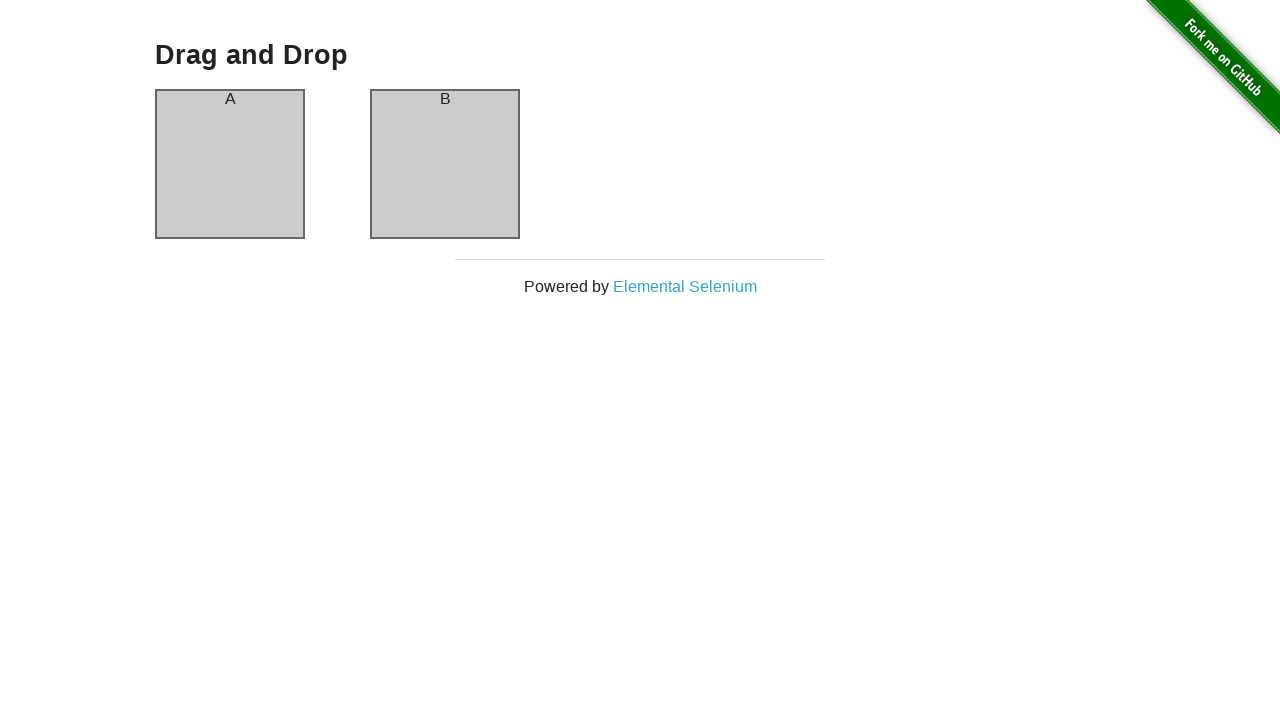

Element B (#column-b) became visible
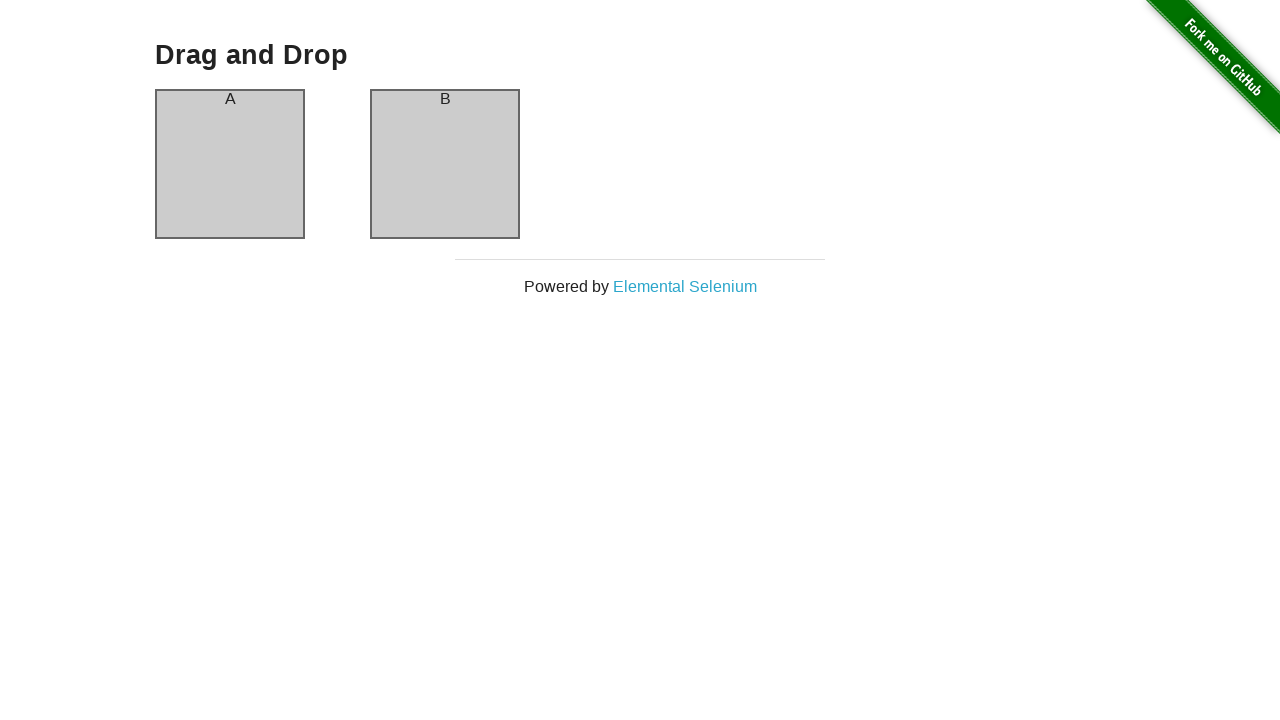

Located source element A for drag operation
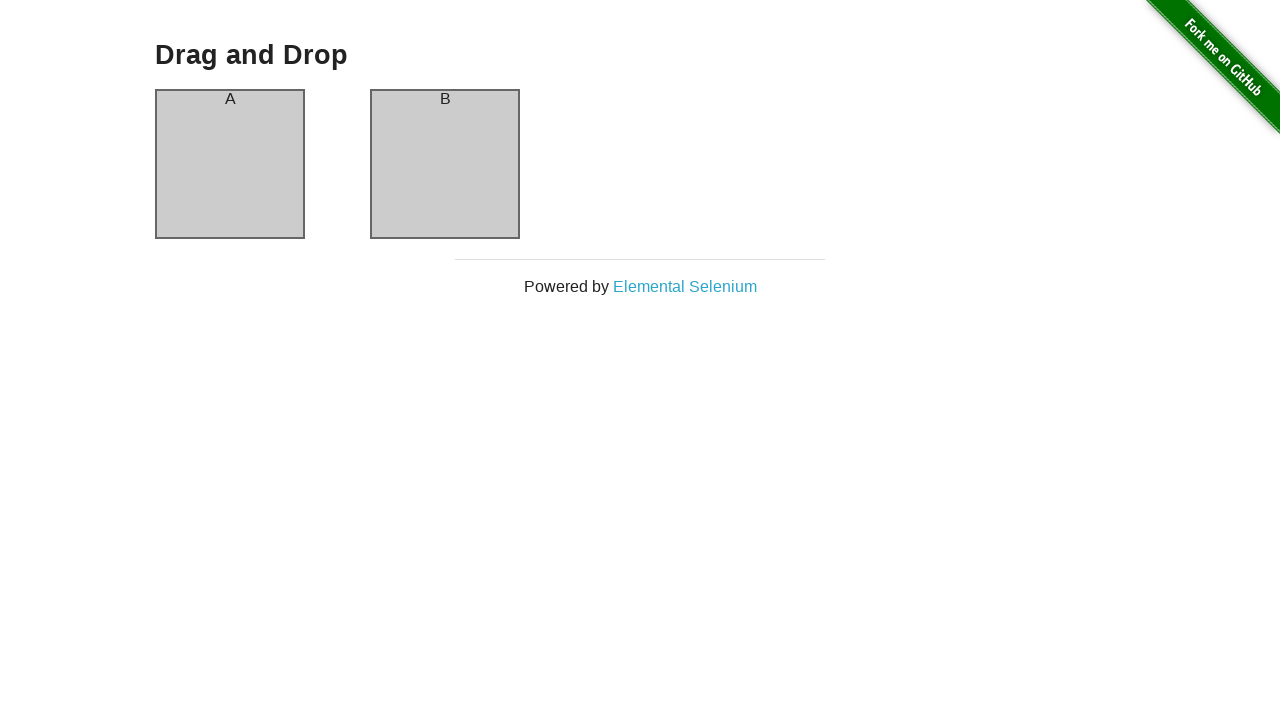

Located target element B for drop operation
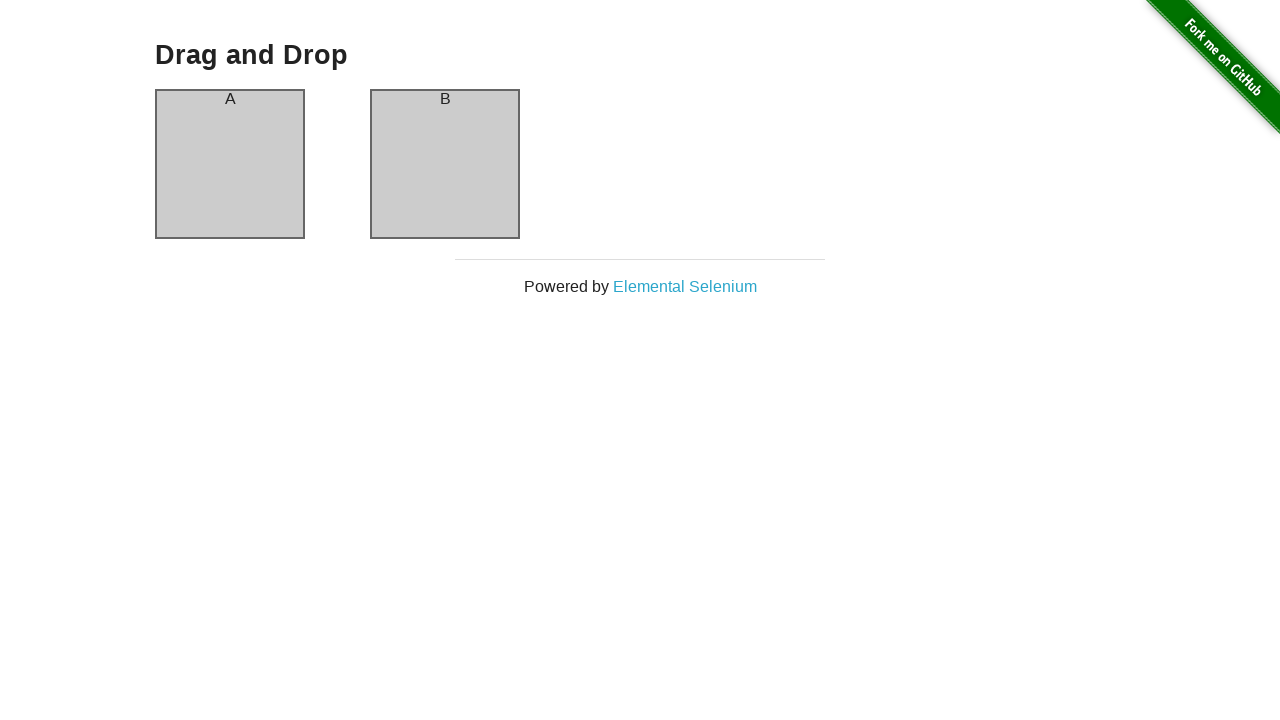

Dragged element A to element B's position at (445, 164)
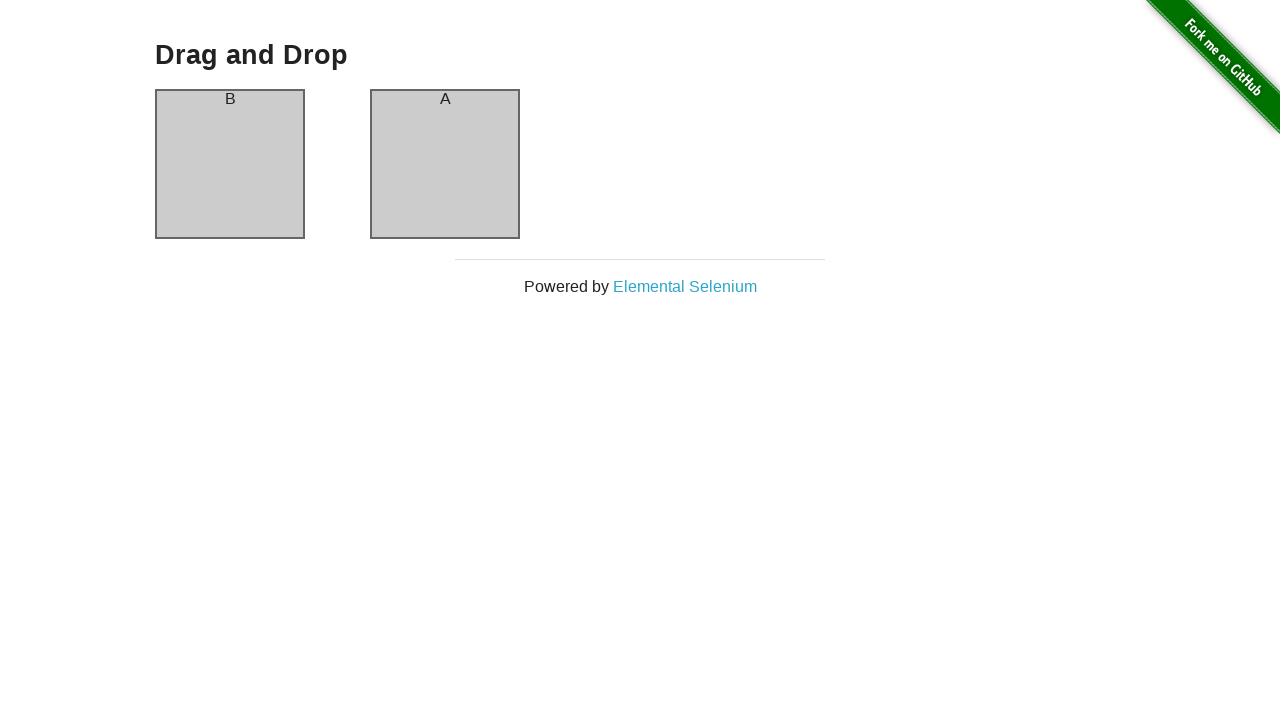

Verified that element B now contains text 'A' - drag and drop successful
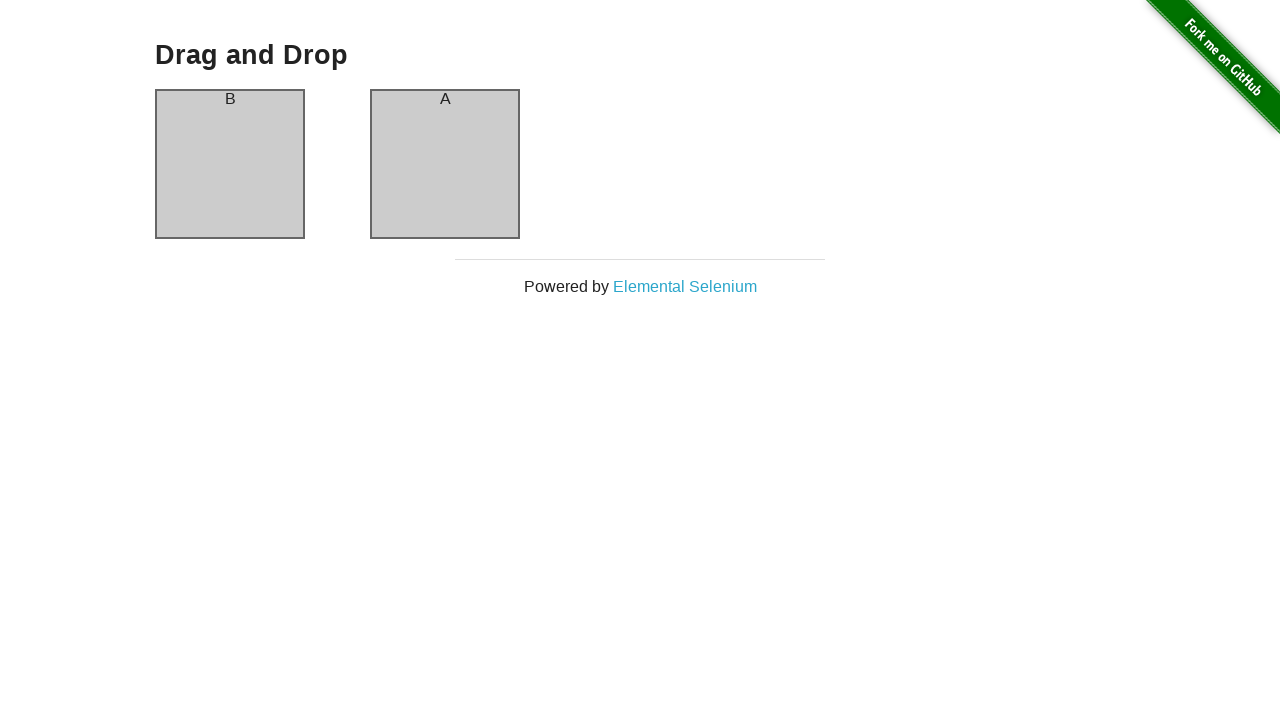

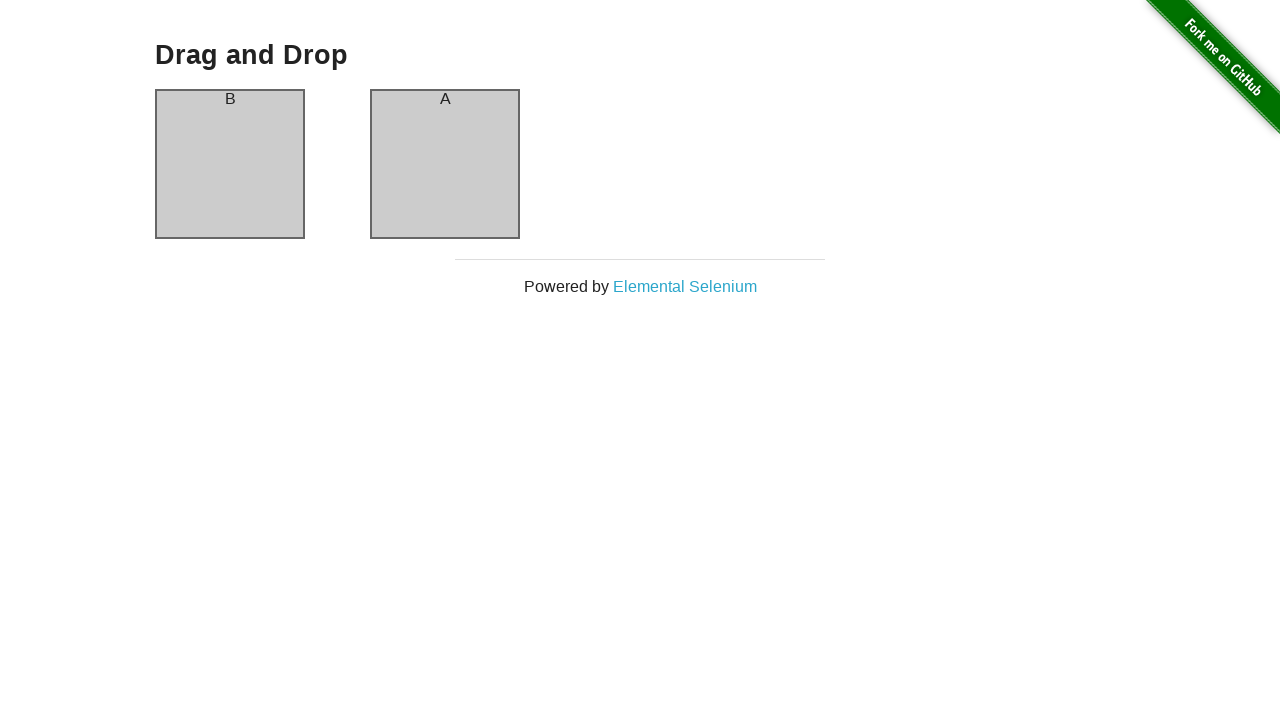